Navigates to Demoblaze demo e-commerce site and clicks on the Laptops category link using partial link text matching

Starting URL: https://www.demoblaze.com/index.html

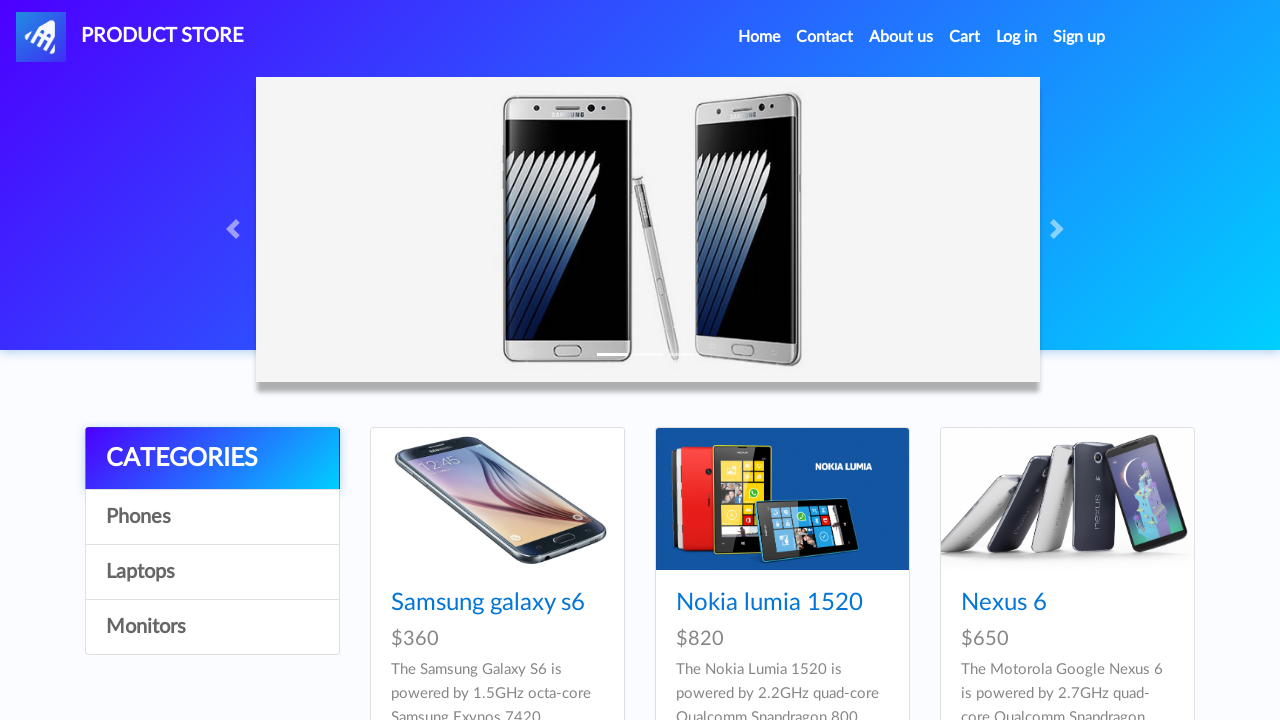

Navigated to Demoblaze demo e-commerce site
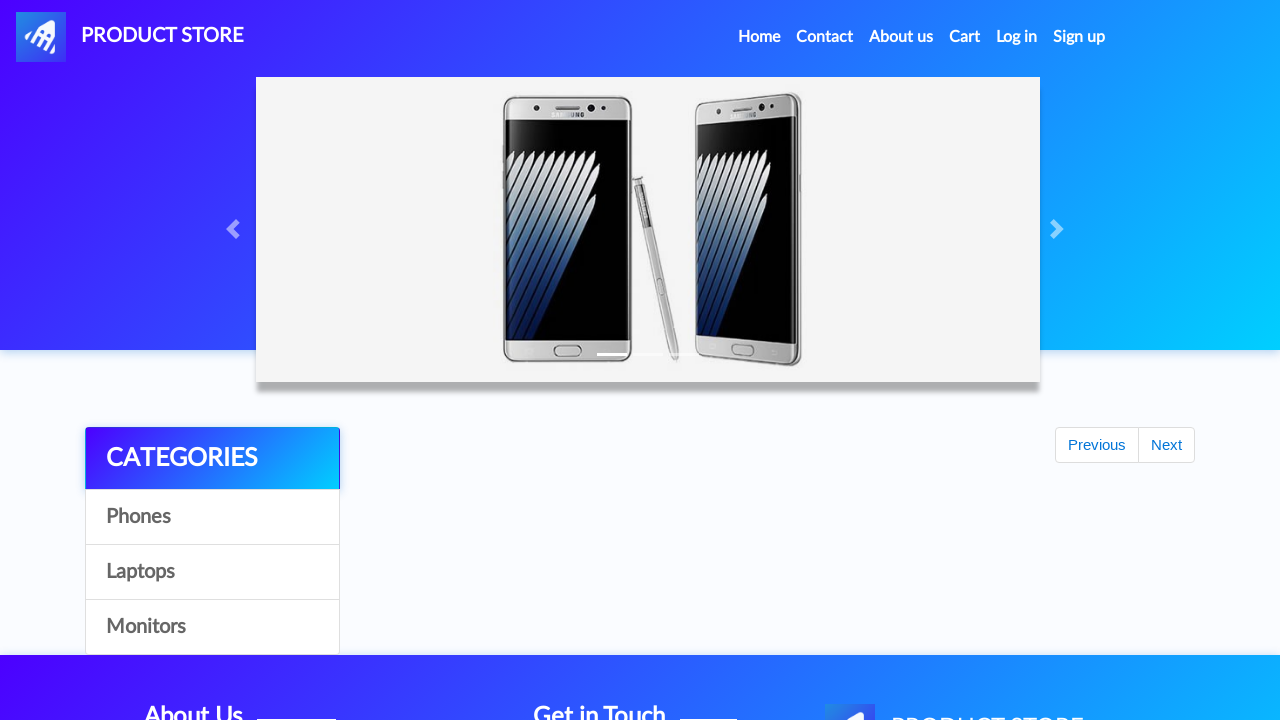

Clicked on Laptops category link using partial text match at (212, 572) on a:has-text('Lap')
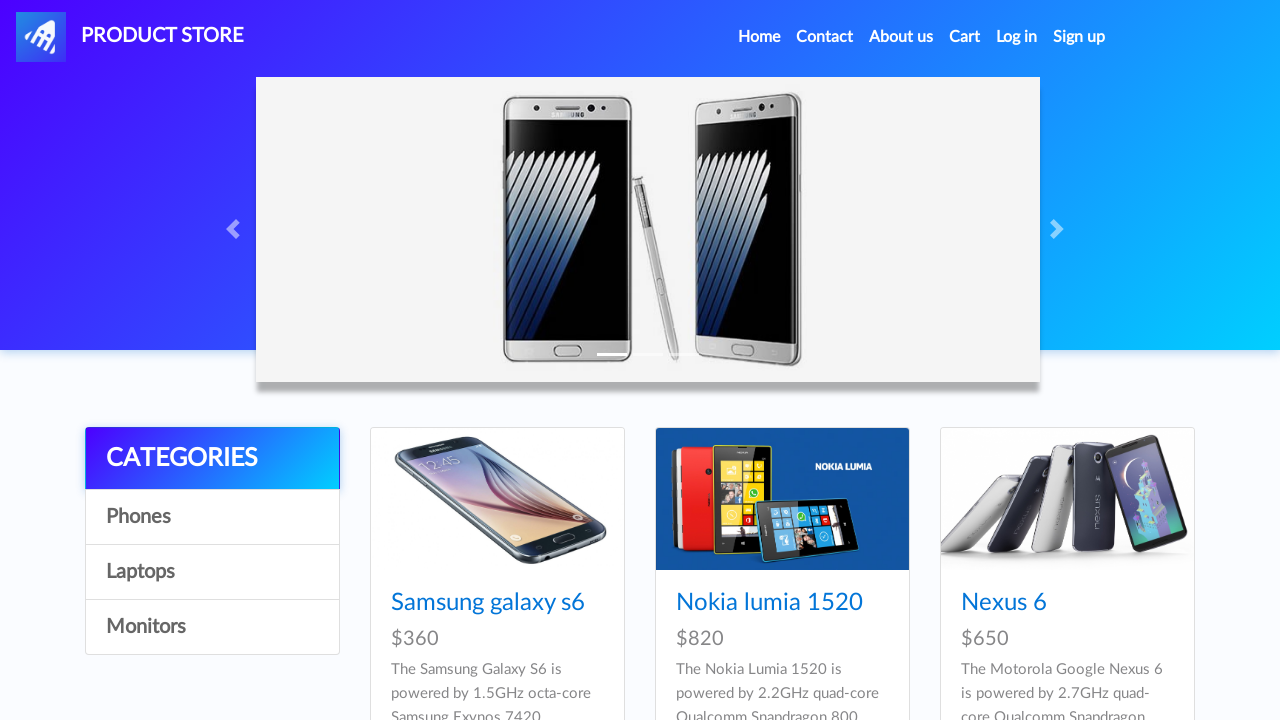

Laptops category page loaded successfully
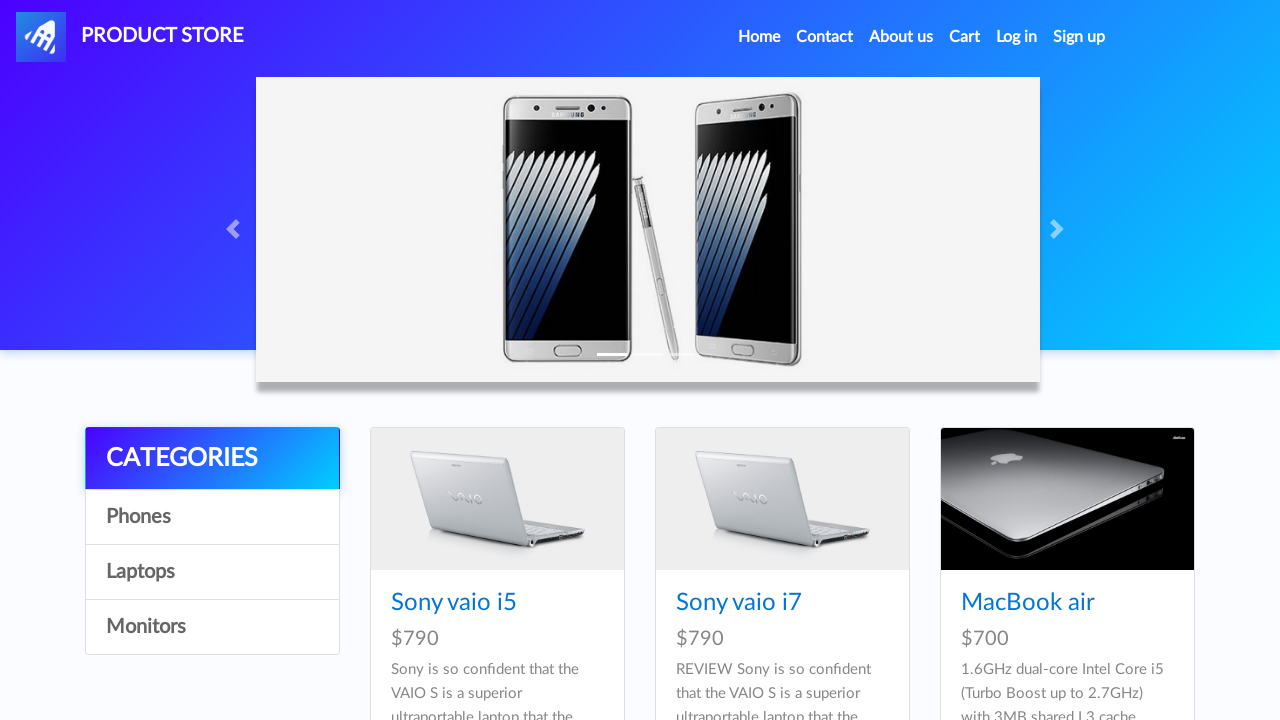

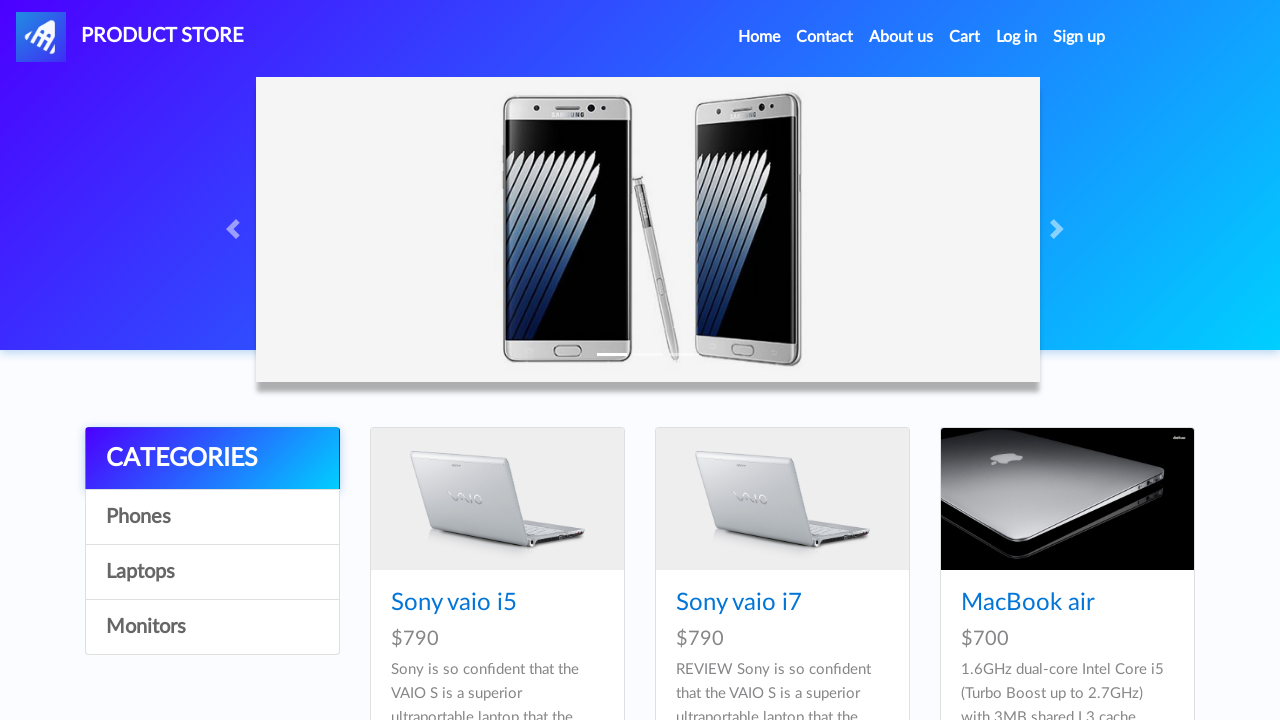